Tests window handling functionality by opening a new window through a link, switching between windows, interacting with an iframe, and clicking a button within the iframe

Starting URL: https://www.w3schools.com/jsref/met_win_open.asp

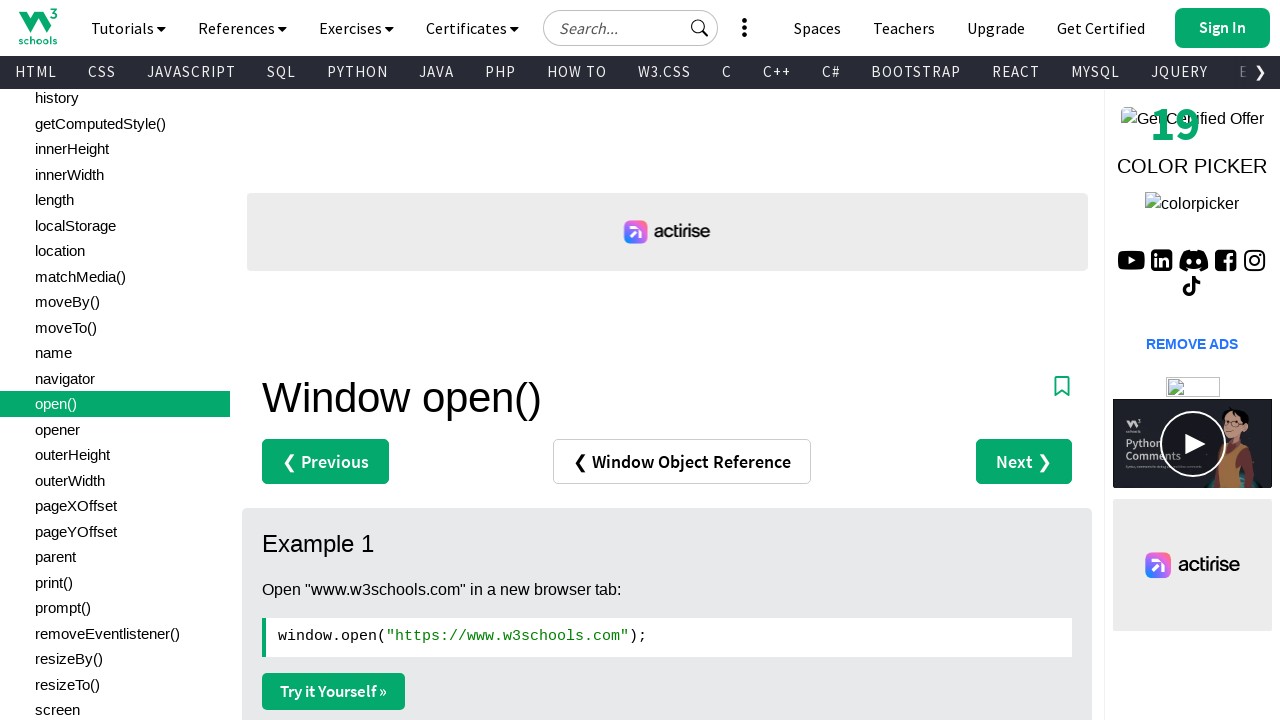

Clicked 'Try it Yourself' link to open new window at (334, 691) on text=/Try it Yourself/
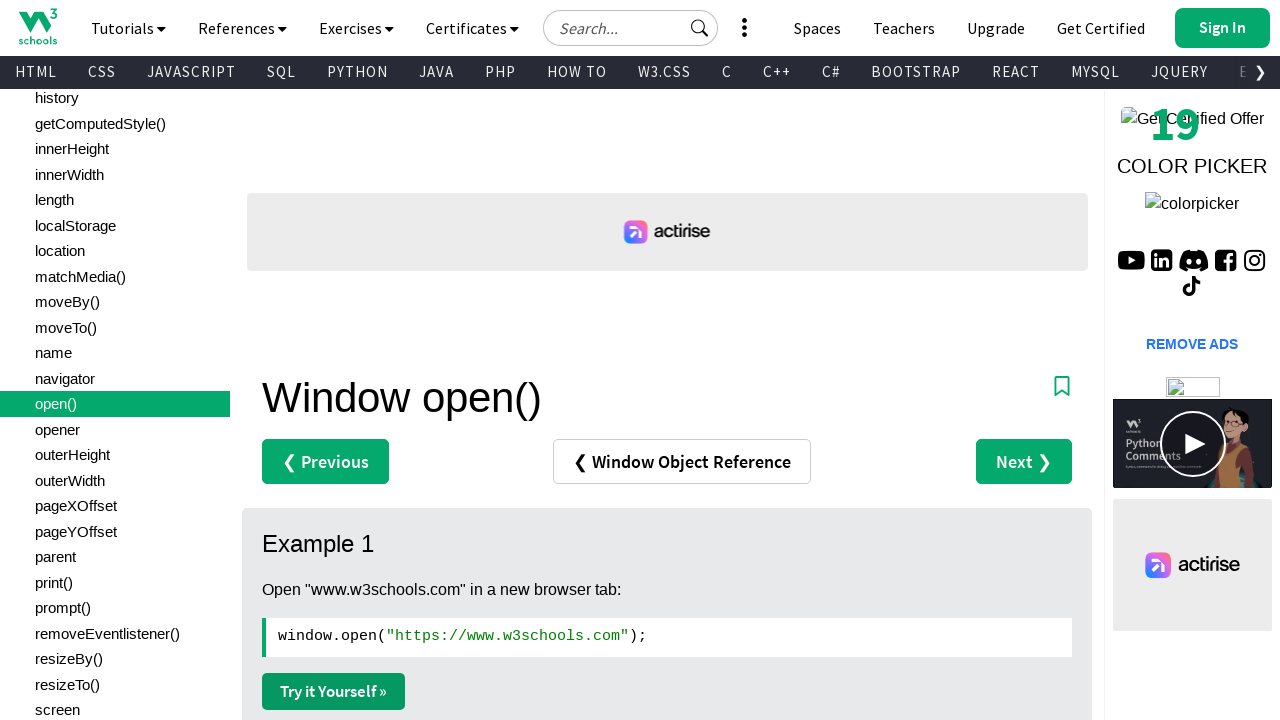

New window/tab opened and captured
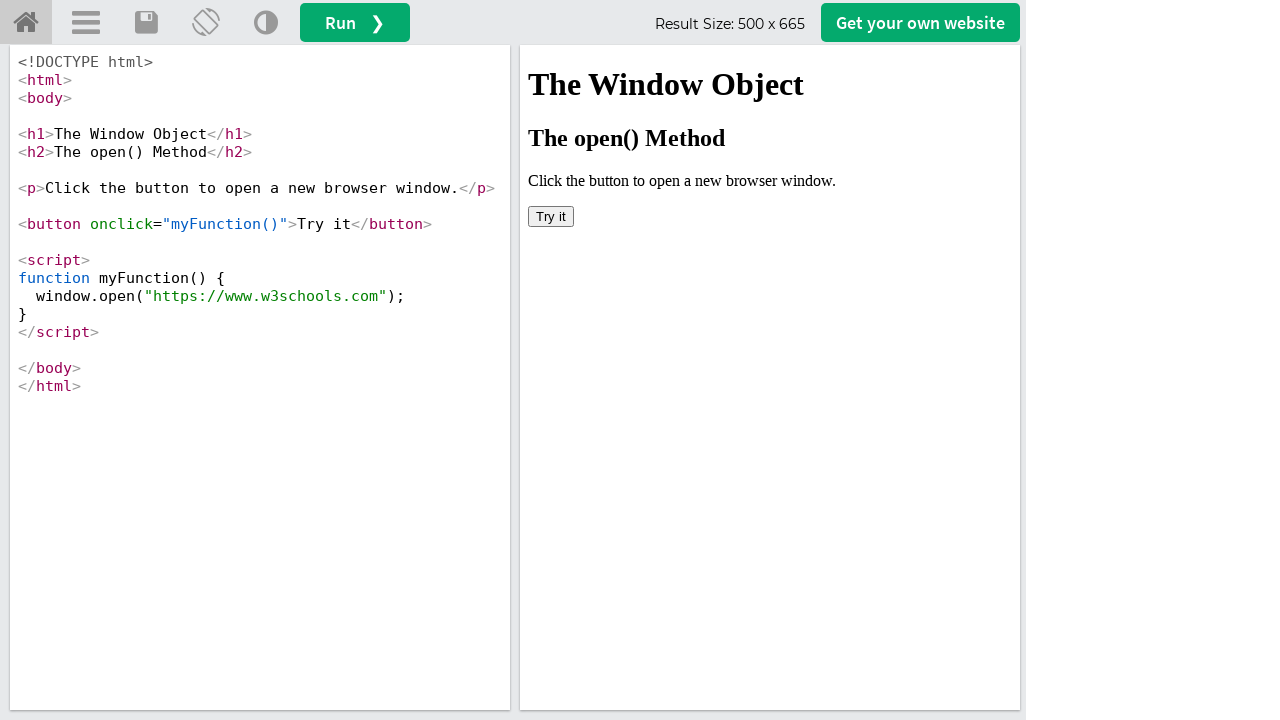

New page loaded completely
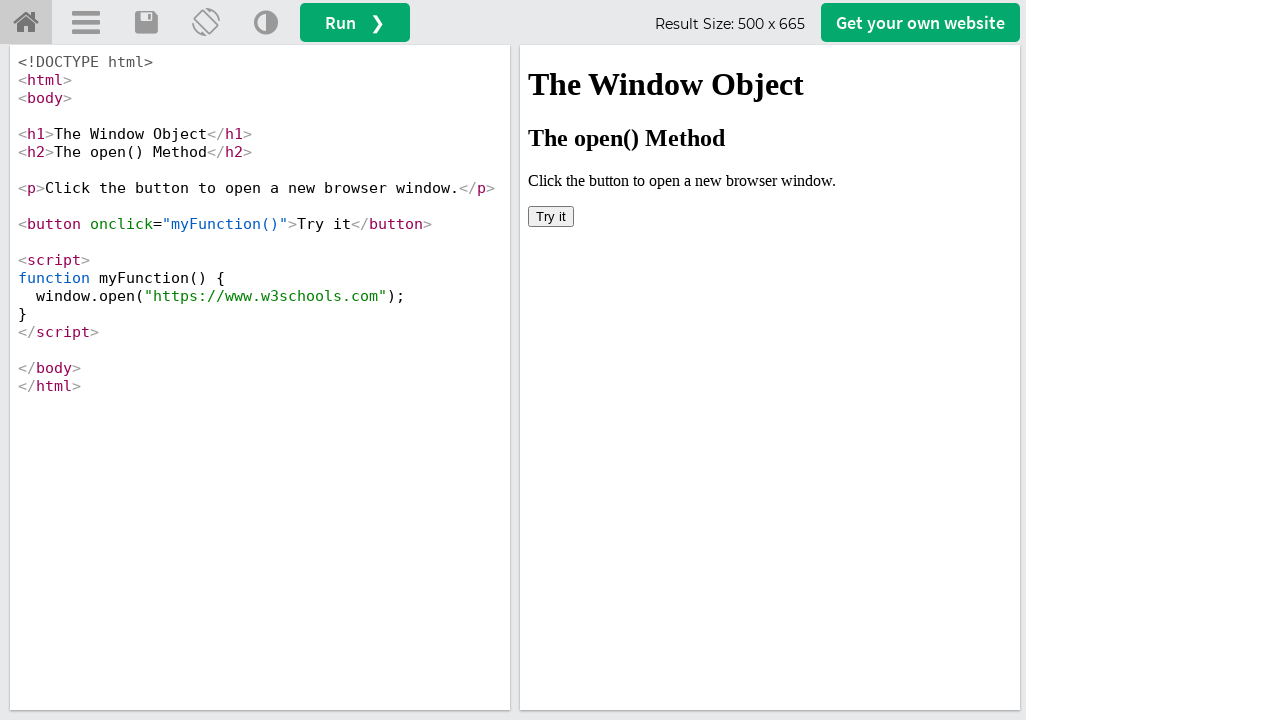

Clicked 'Try it' button within iframe in new window at (551, 216) on iframe[name='iframeResult'] >> internal:control=enter-frame >> button:has-text('
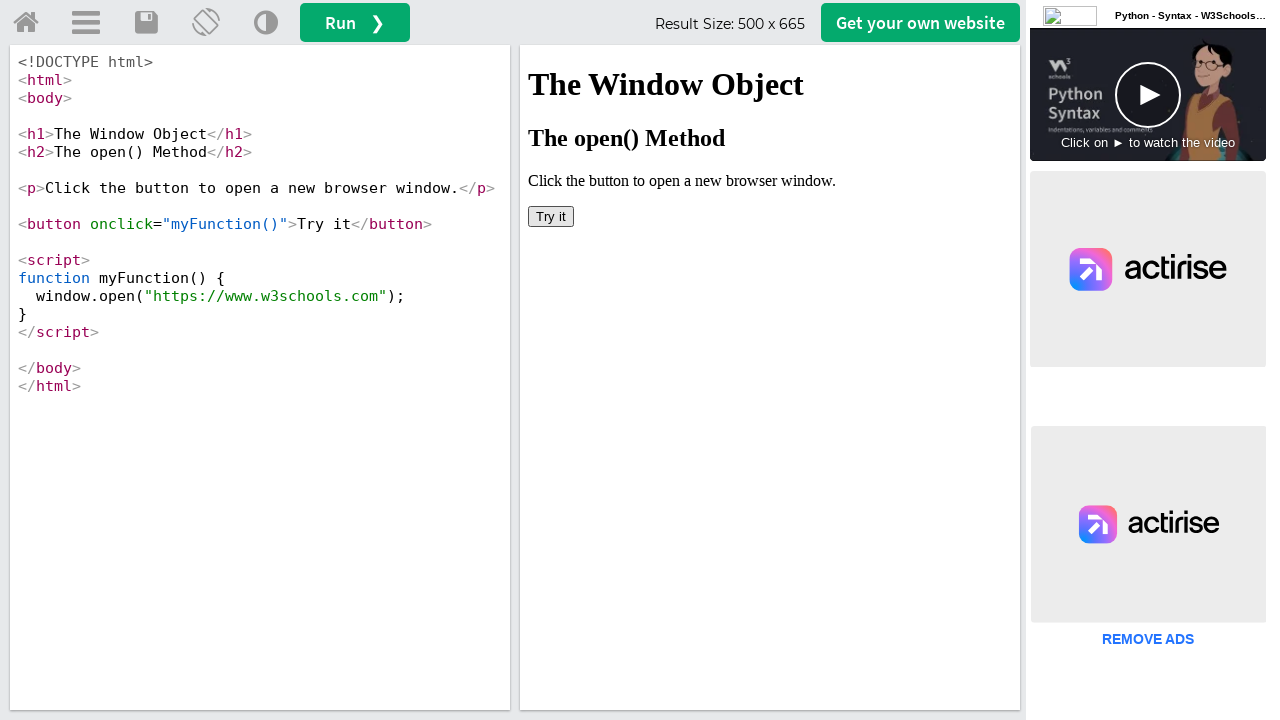

Switched back to original window
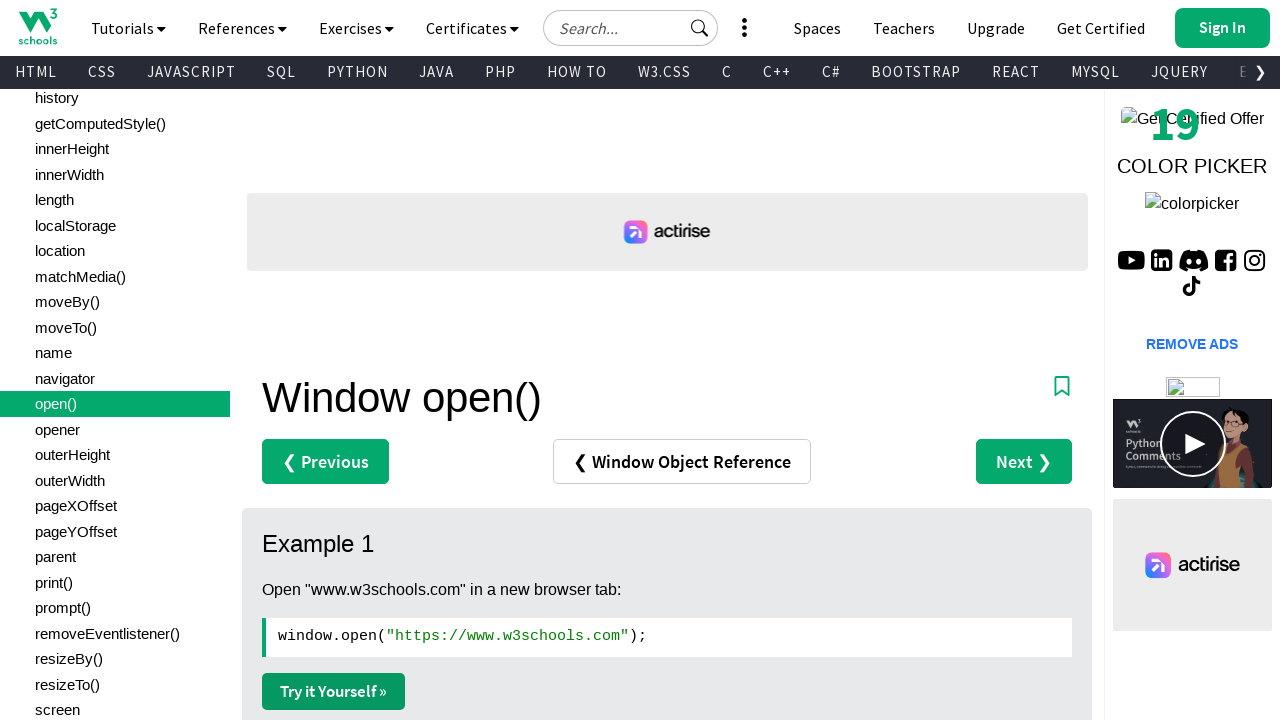

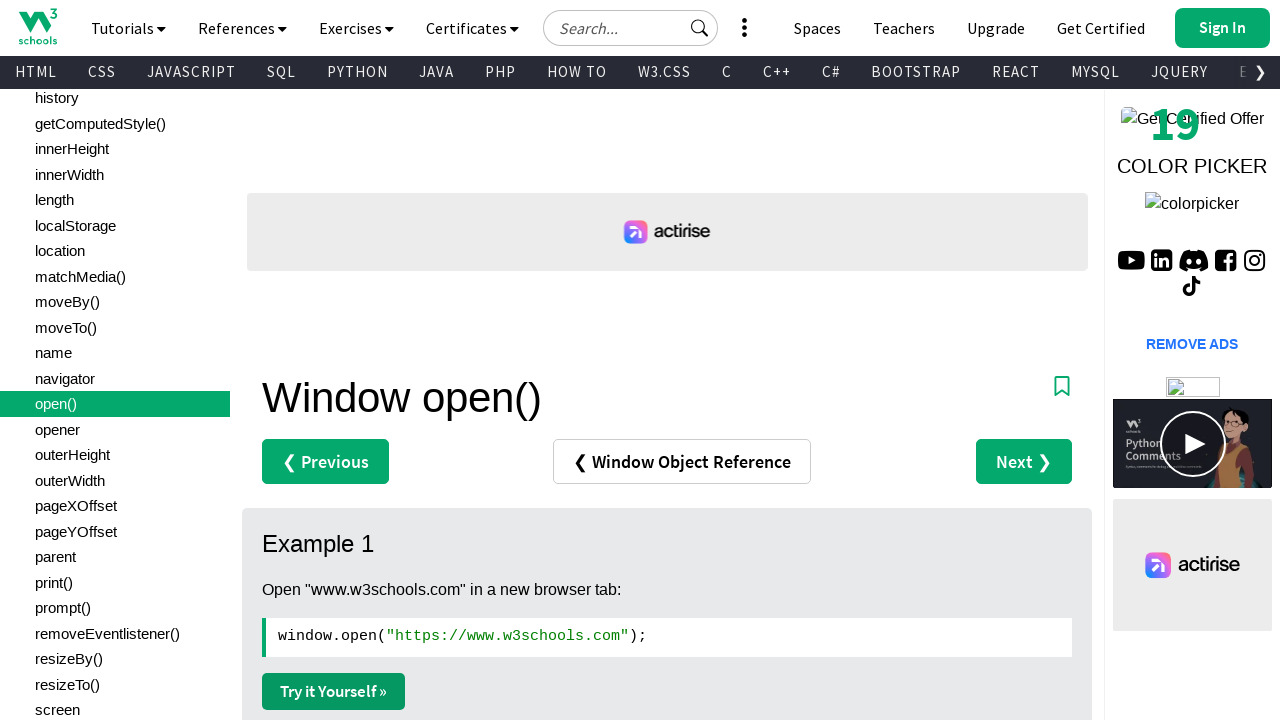